Tests that a todo item is removed if edited to an empty string

Starting URL: https://demo.playwright.dev/todomvc

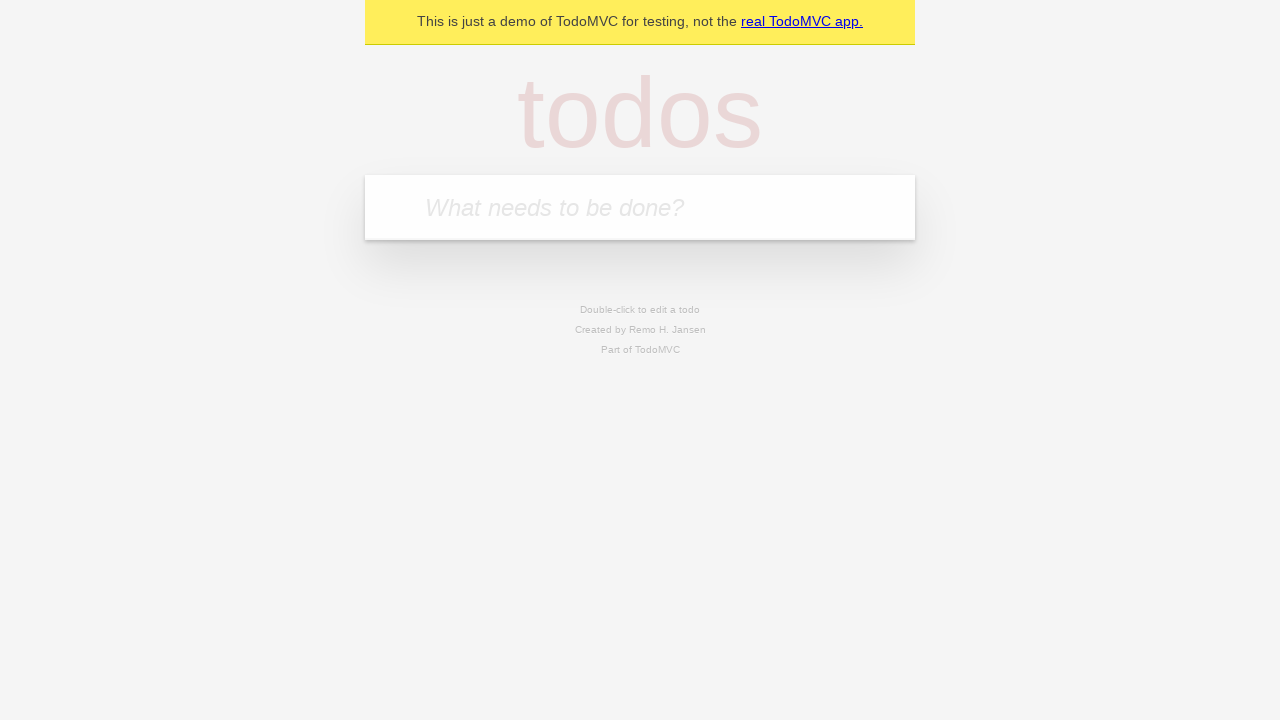

Filled todo input with 'buy some cheese' on internal:attr=[placeholder="What needs to be done?"i]
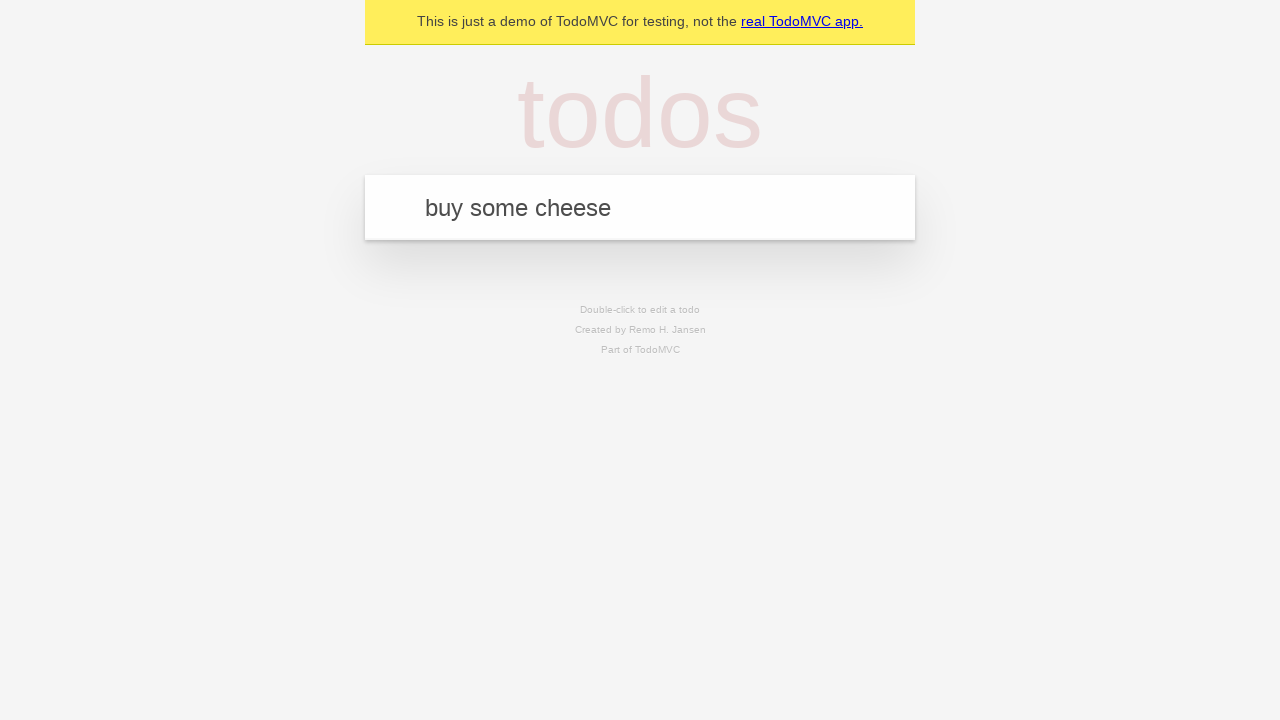

Pressed Enter to create first todo item on internal:attr=[placeholder="What needs to be done?"i]
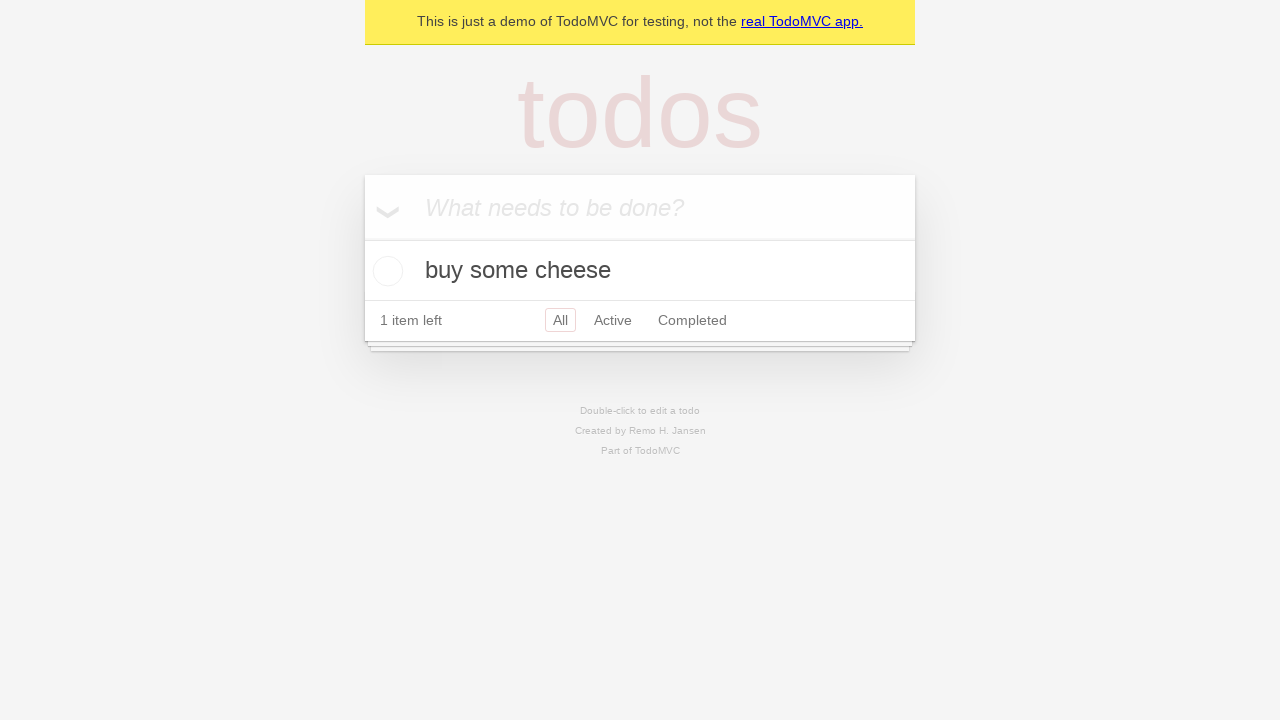

Filled todo input with 'feed the cat' on internal:attr=[placeholder="What needs to be done?"i]
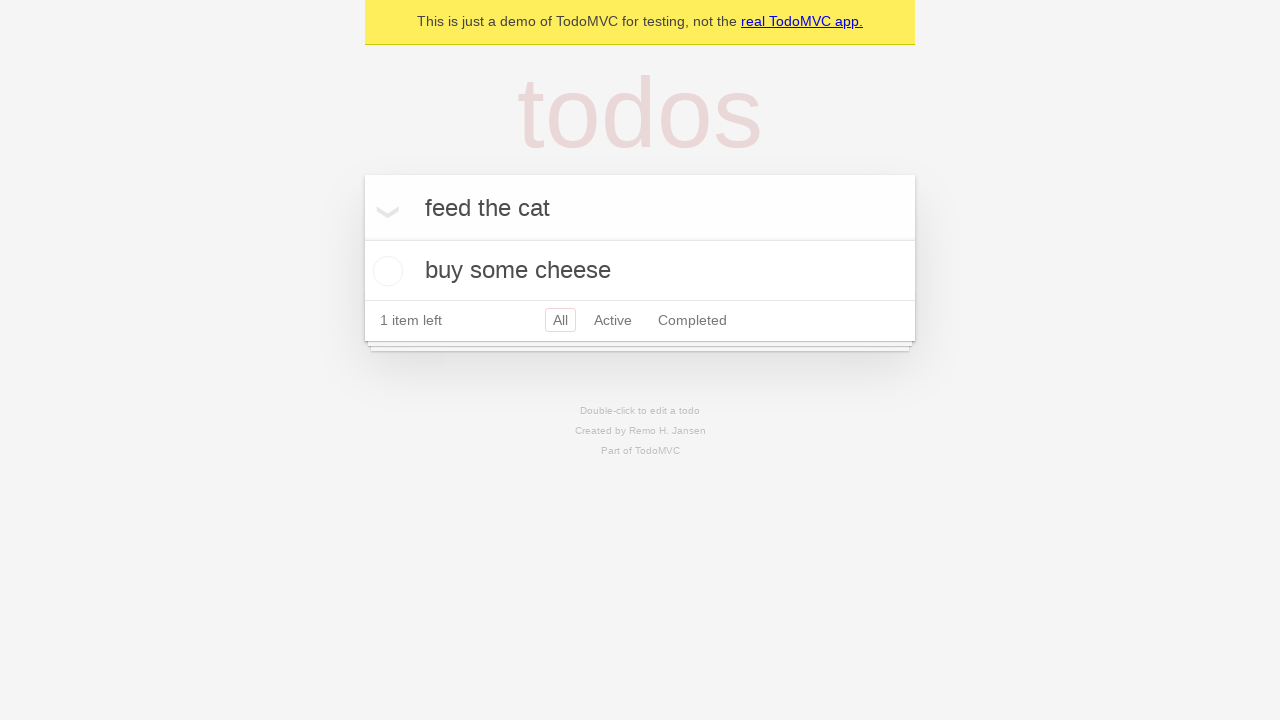

Pressed Enter to create second todo item on internal:attr=[placeholder="What needs to be done?"i]
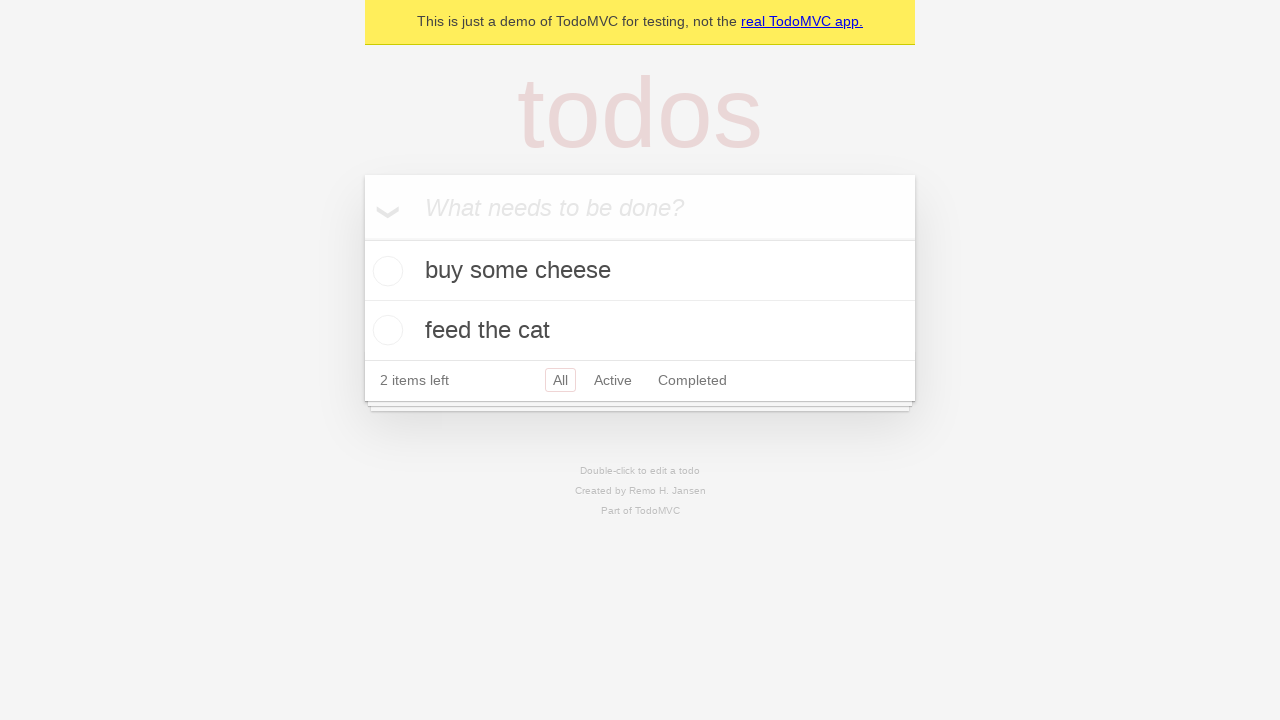

Filled todo input with 'book a doctors appointment' on internal:attr=[placeholder="What needs to be done?"i]
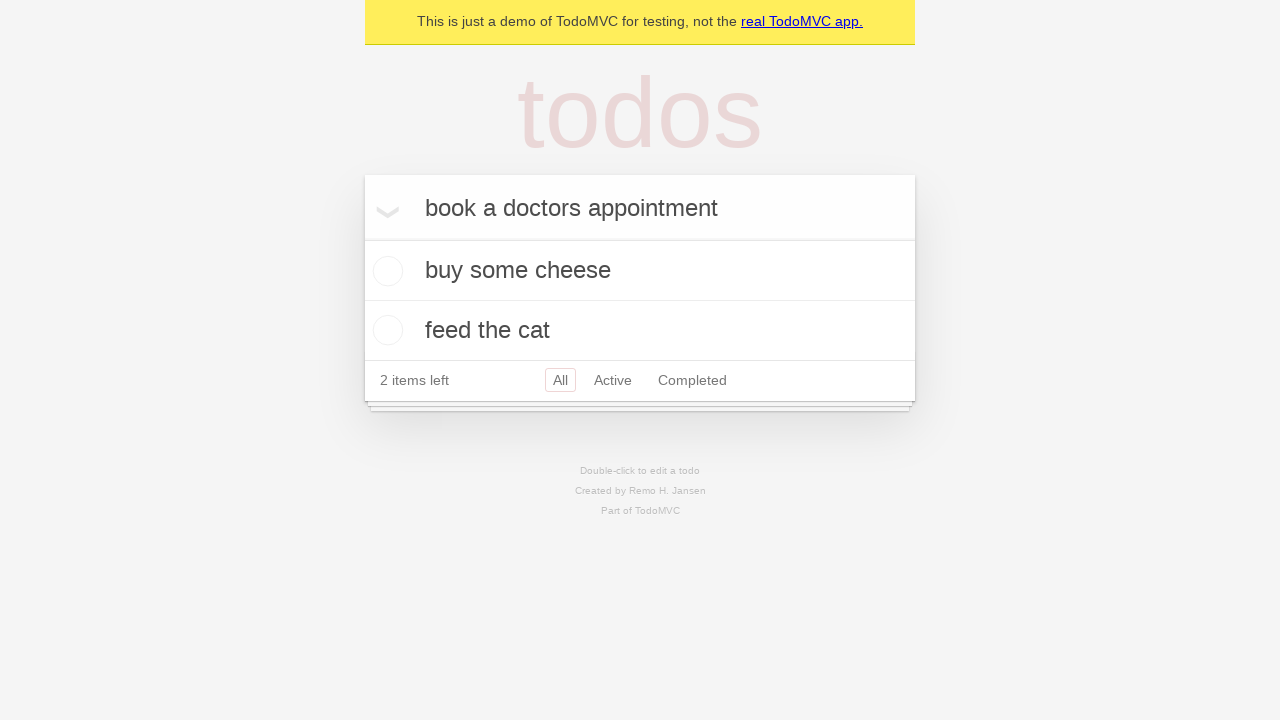

Pressed Enter to create third todo item on internal:attr=[placeholder="What needs to be done?"i]
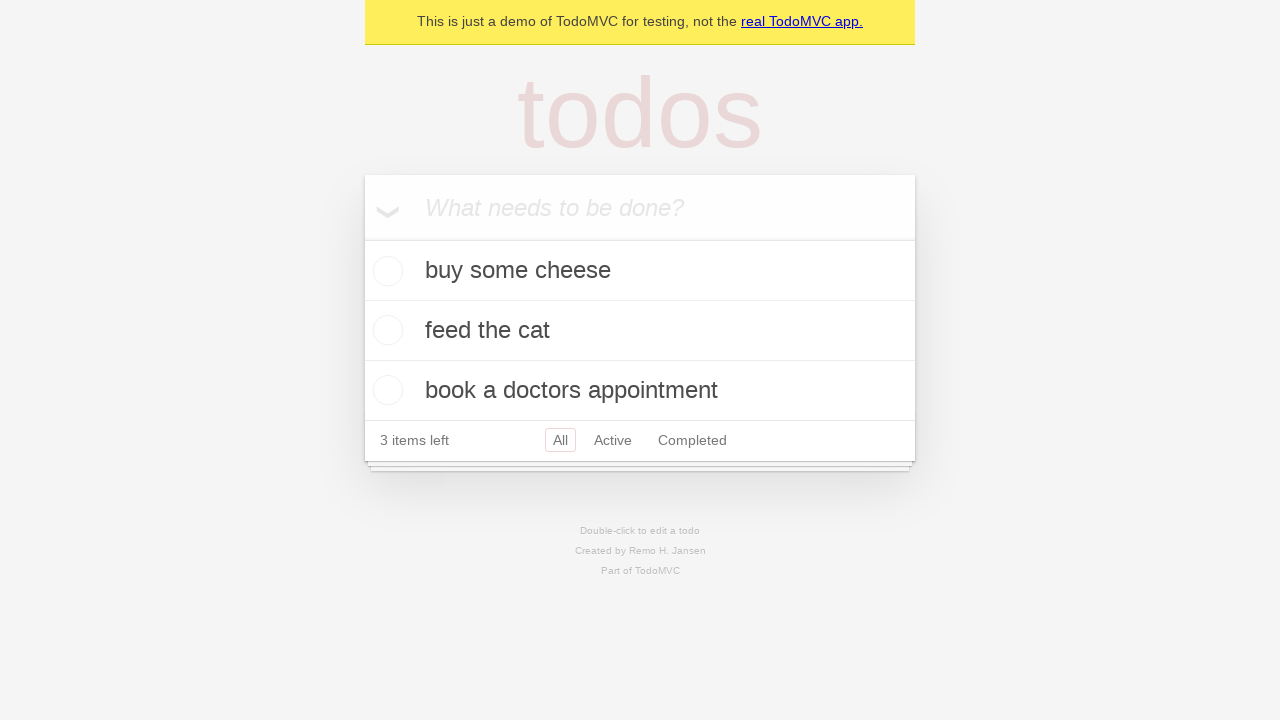

Double-clicked second todo item to enter edit mode at (640, 331) on internal:testid=[data-testid="todo-item"s] >> nth=1
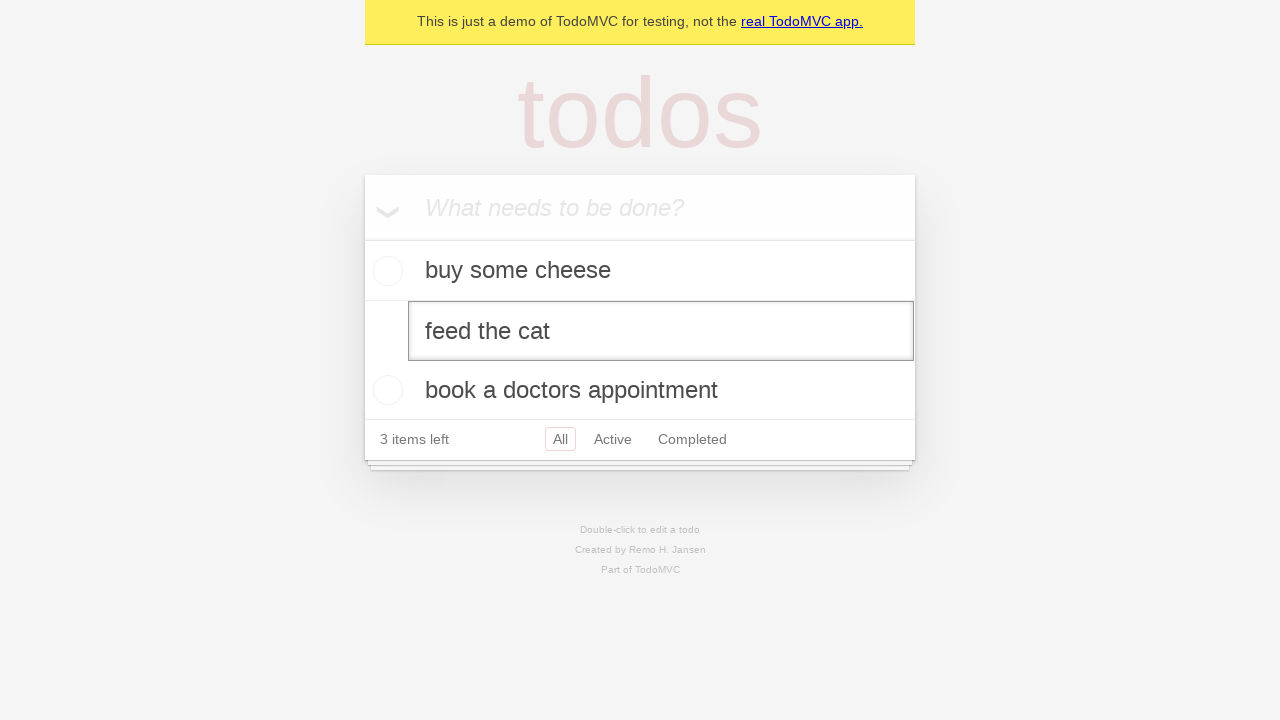

Cleared the text in edit field (entered empty string) on internal:testid=[data-testid="todo-item"s] >> nth=1 >> internal:role=textbox[nam
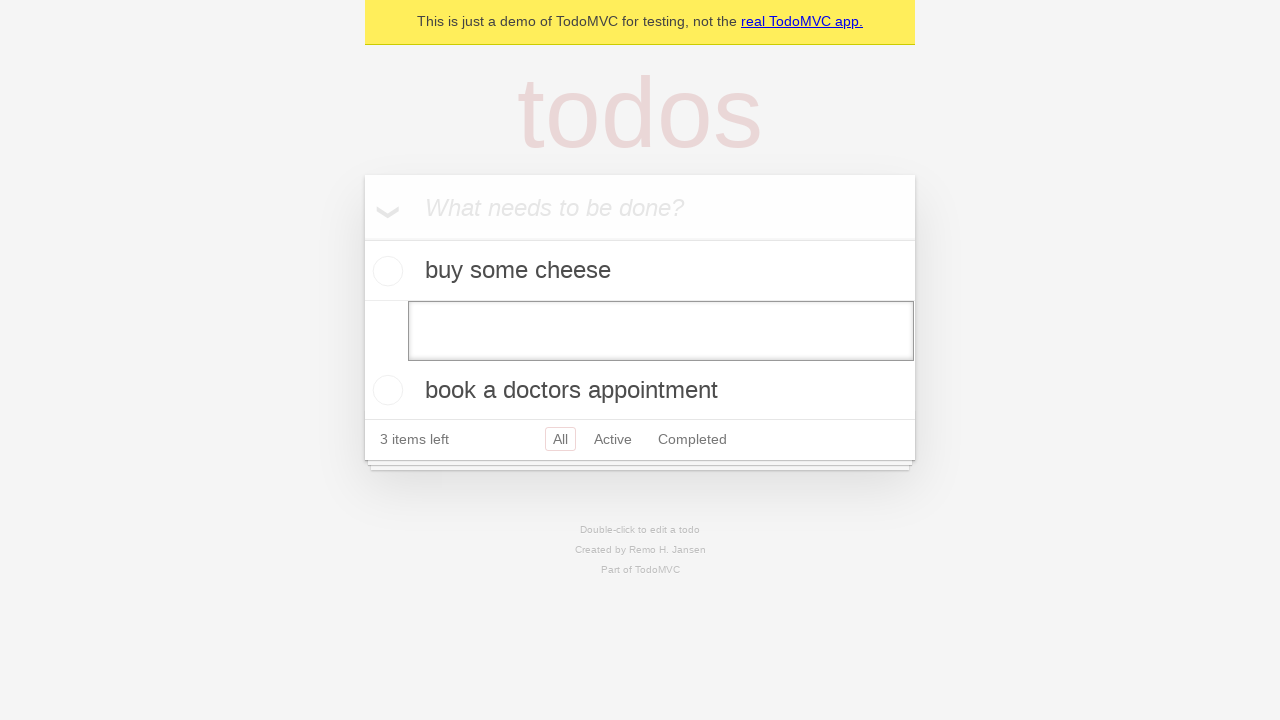

Pressed Enter to confirm edit with empty string, removing the todo item on internal:testid=[data-testid="todo-item"s] >> nth=1 >> internal:role=textbox[nam
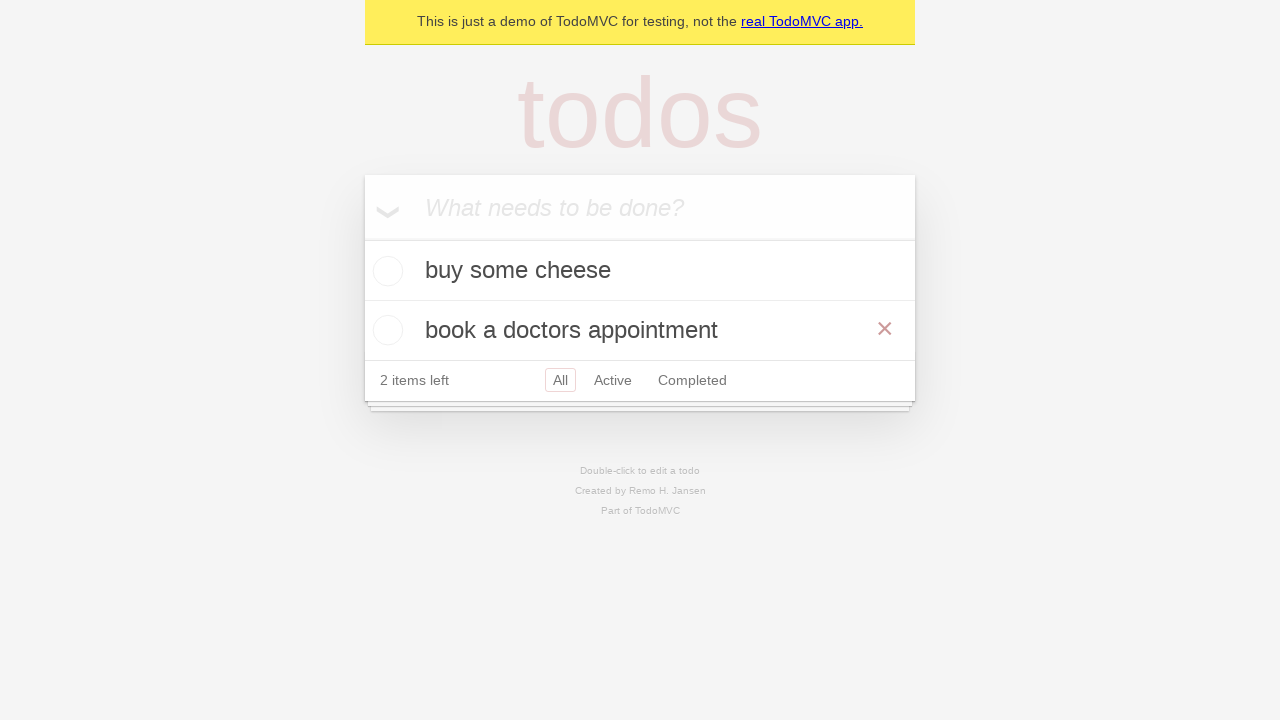

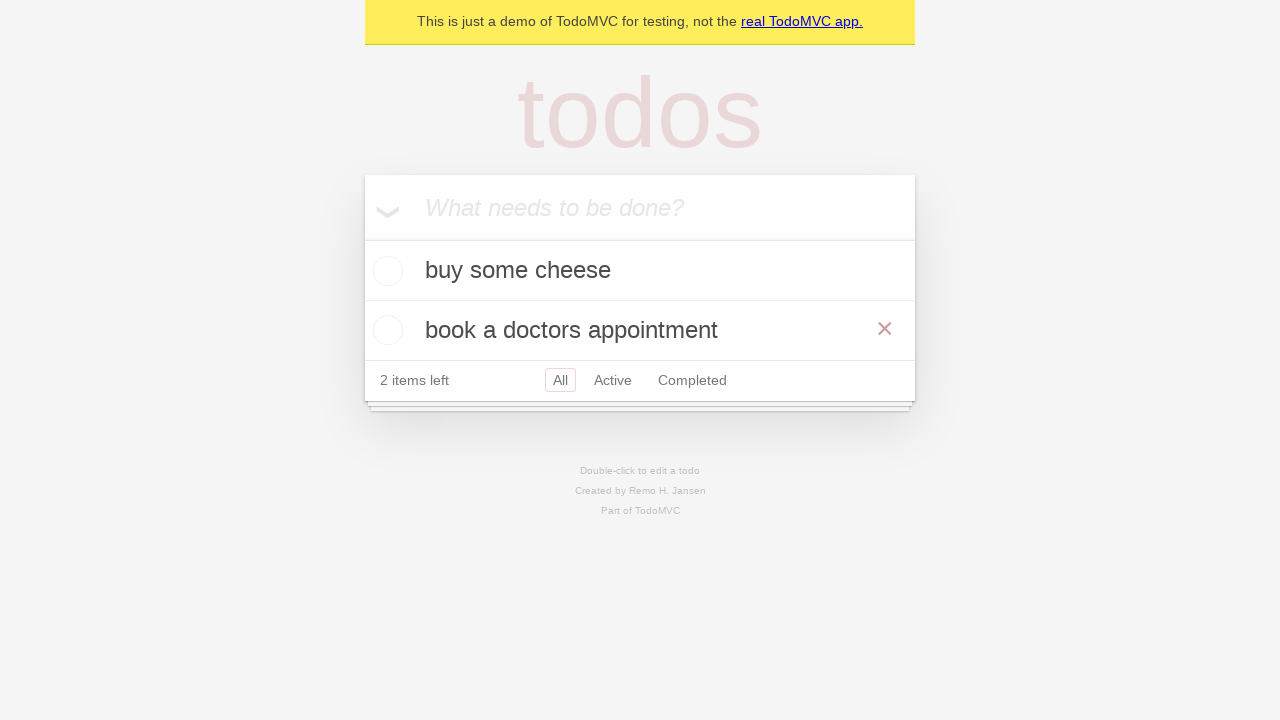